Fills out a report form with randomly generated data including URL, username, email, and reason, then submits the form

Starting URL: https://report-100xdevs.vercel.app/

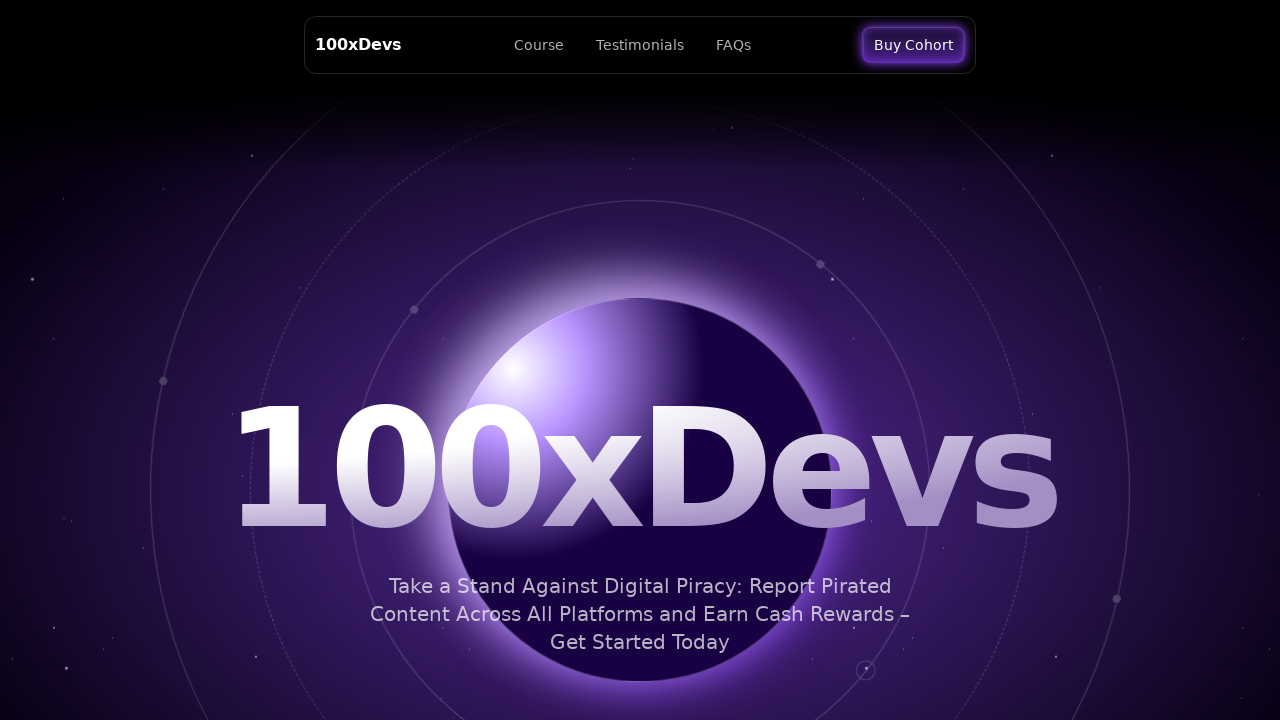

Filled URL field with generated Google Drive link on #url
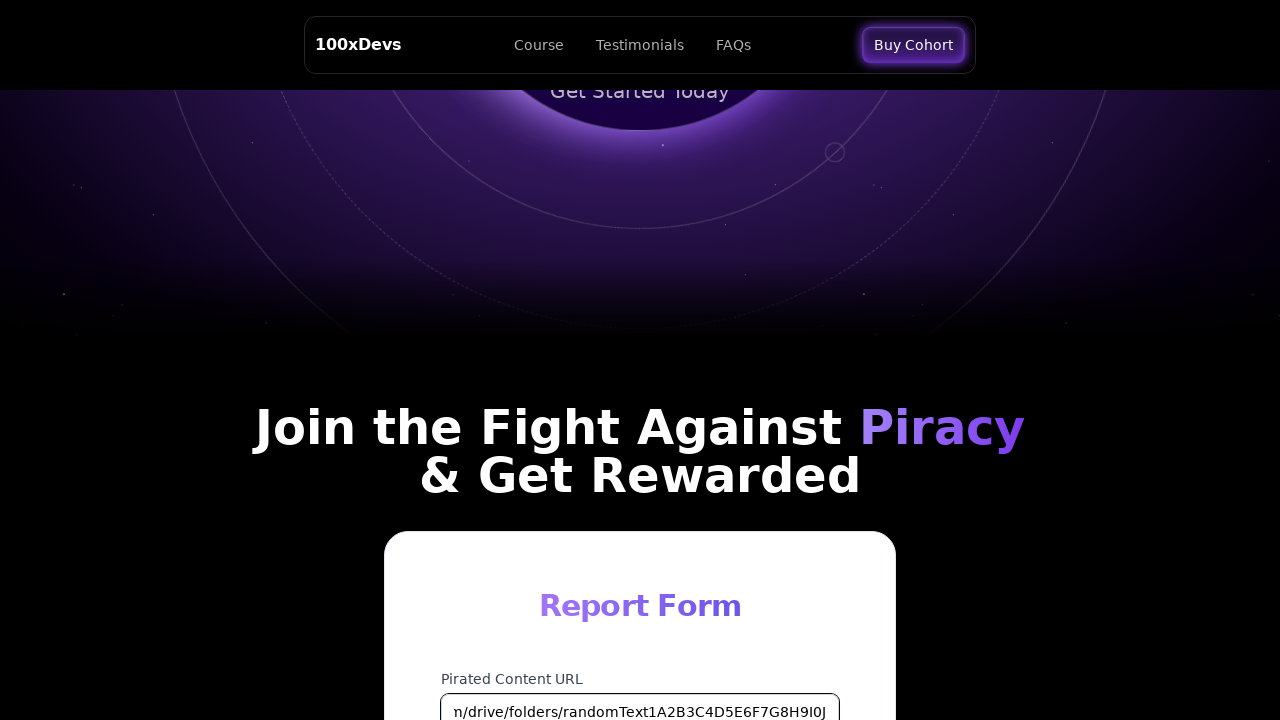

Filled username field with 'User7X9Km2Pq4' on #reportedBy
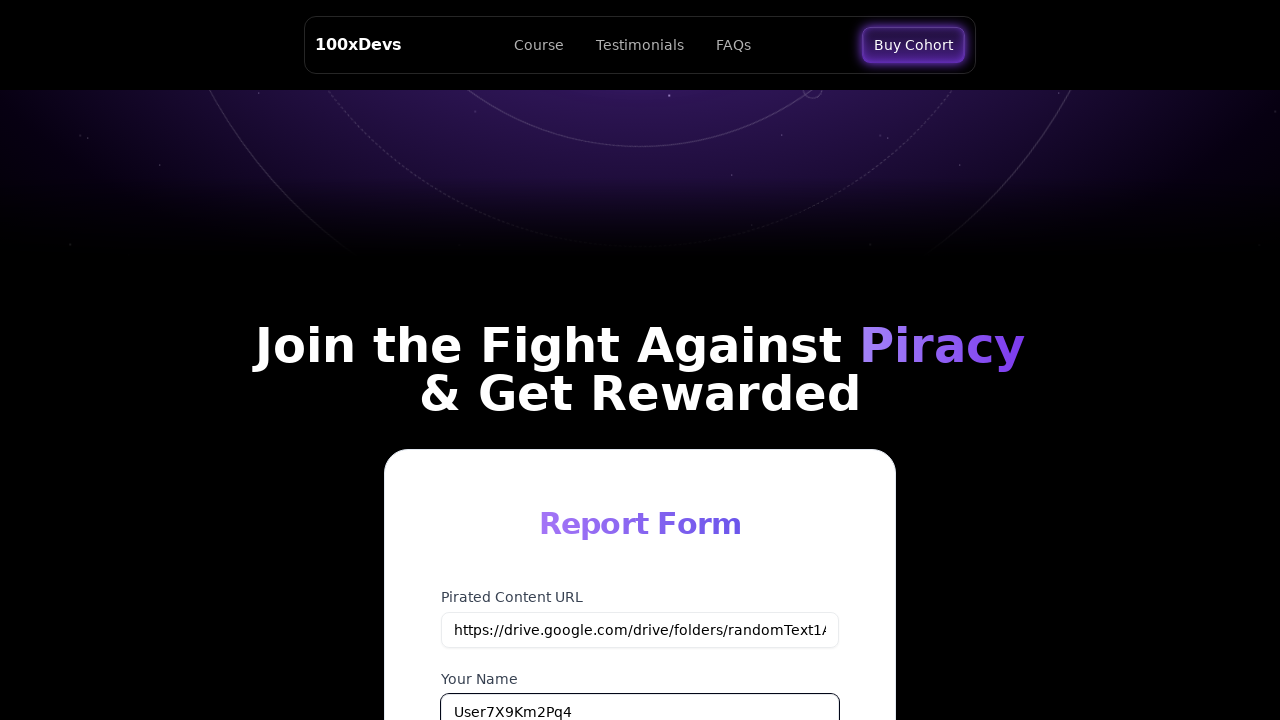

Filled email field with 'test3Kx9Pm2Qw5Rn8@gmail.com' on #email
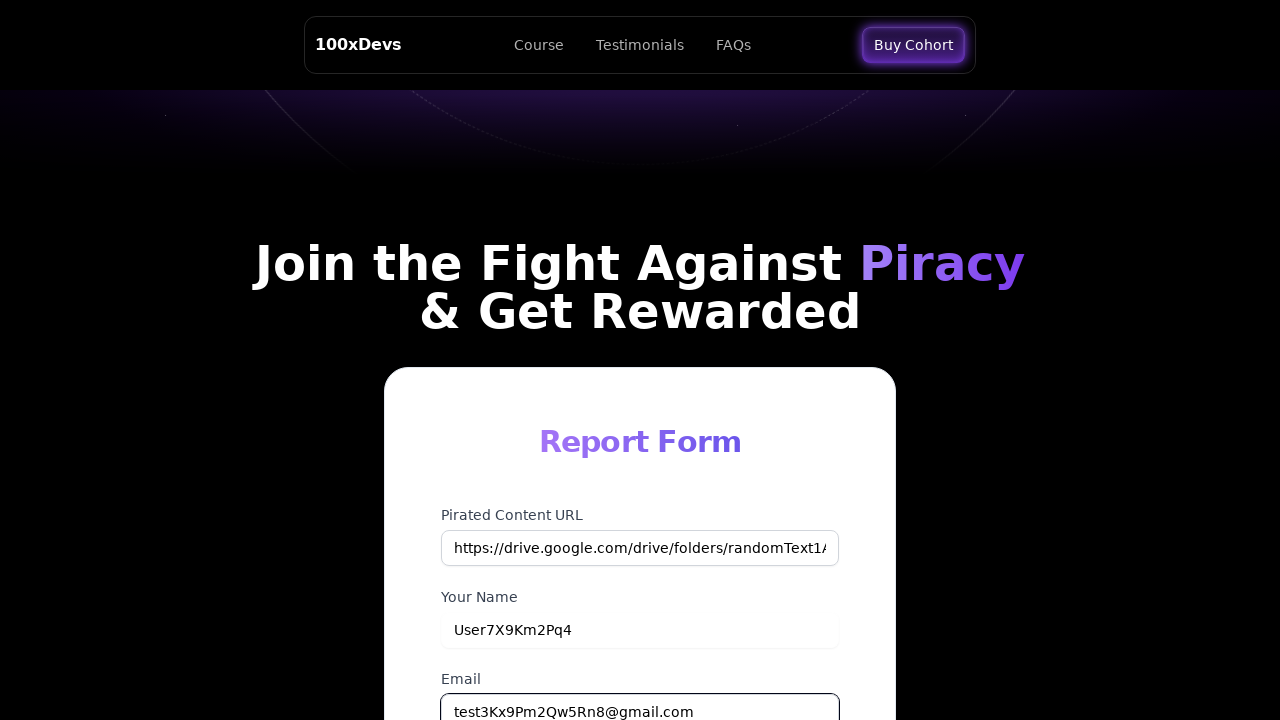

Filled reason field with 'Random reason text ABC123xyz456 for testing purposes' on #reason
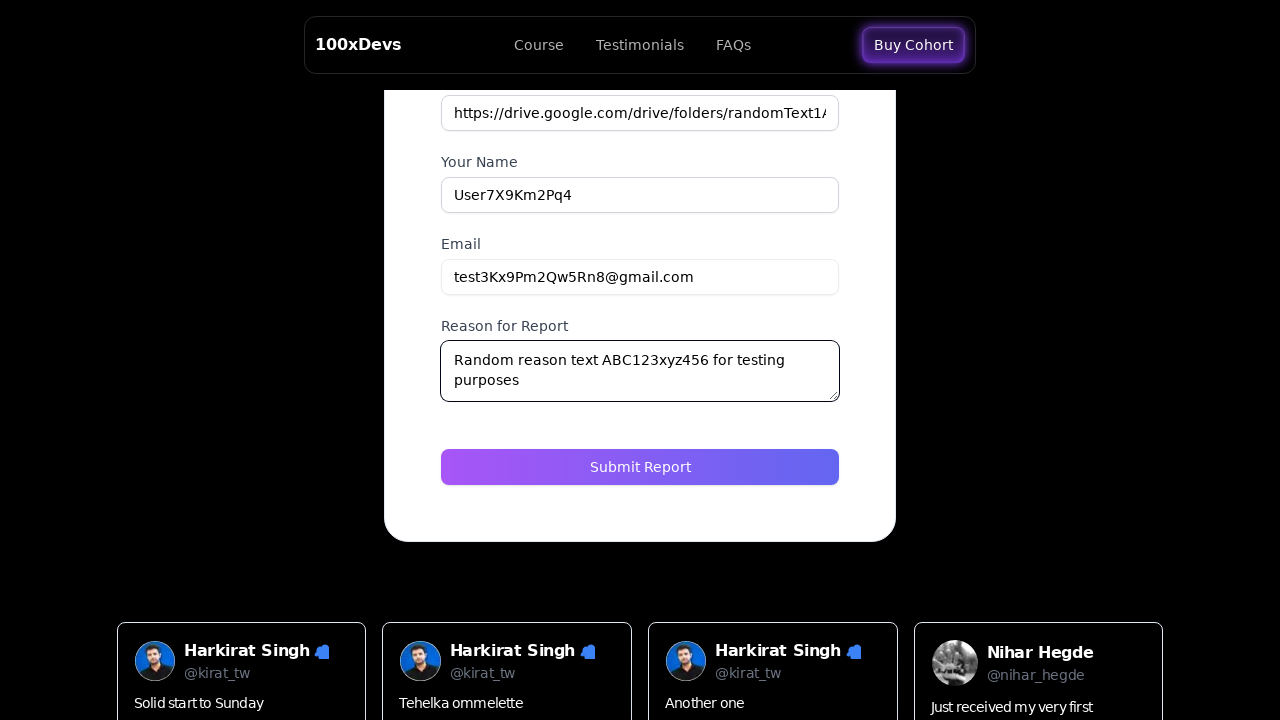

Clicked submit button to submit the report form at (914, 45) on button
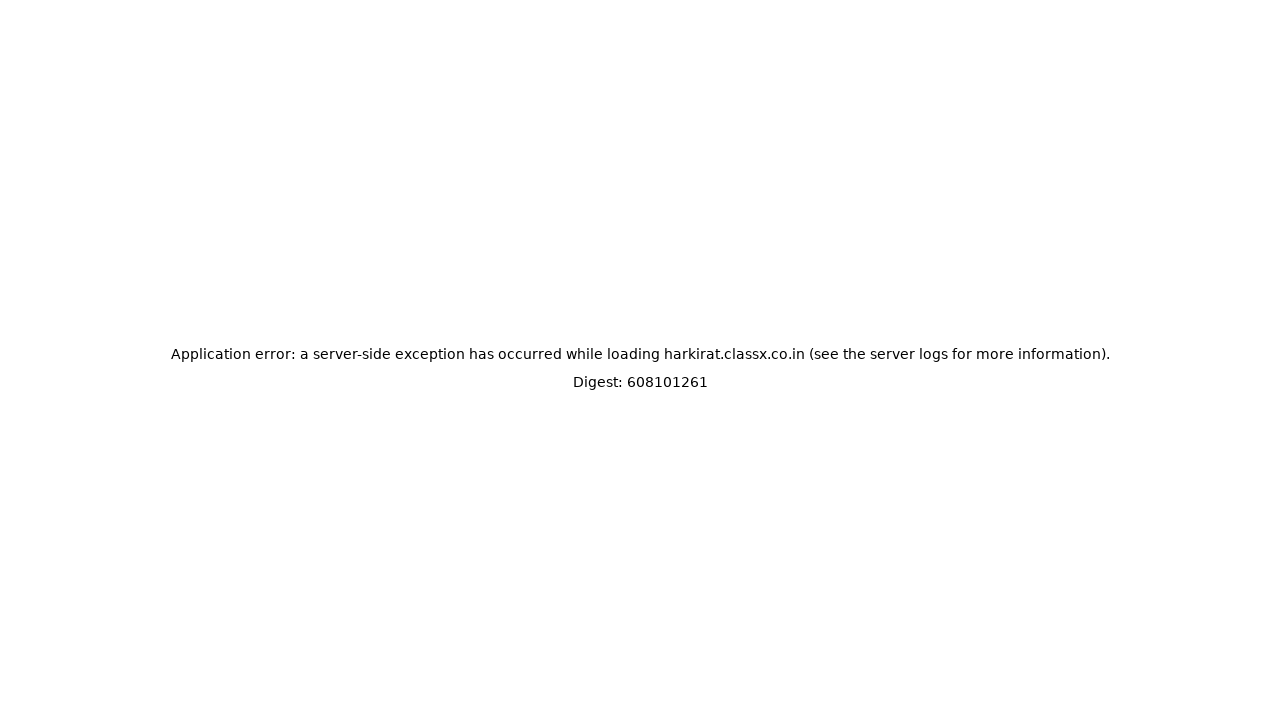

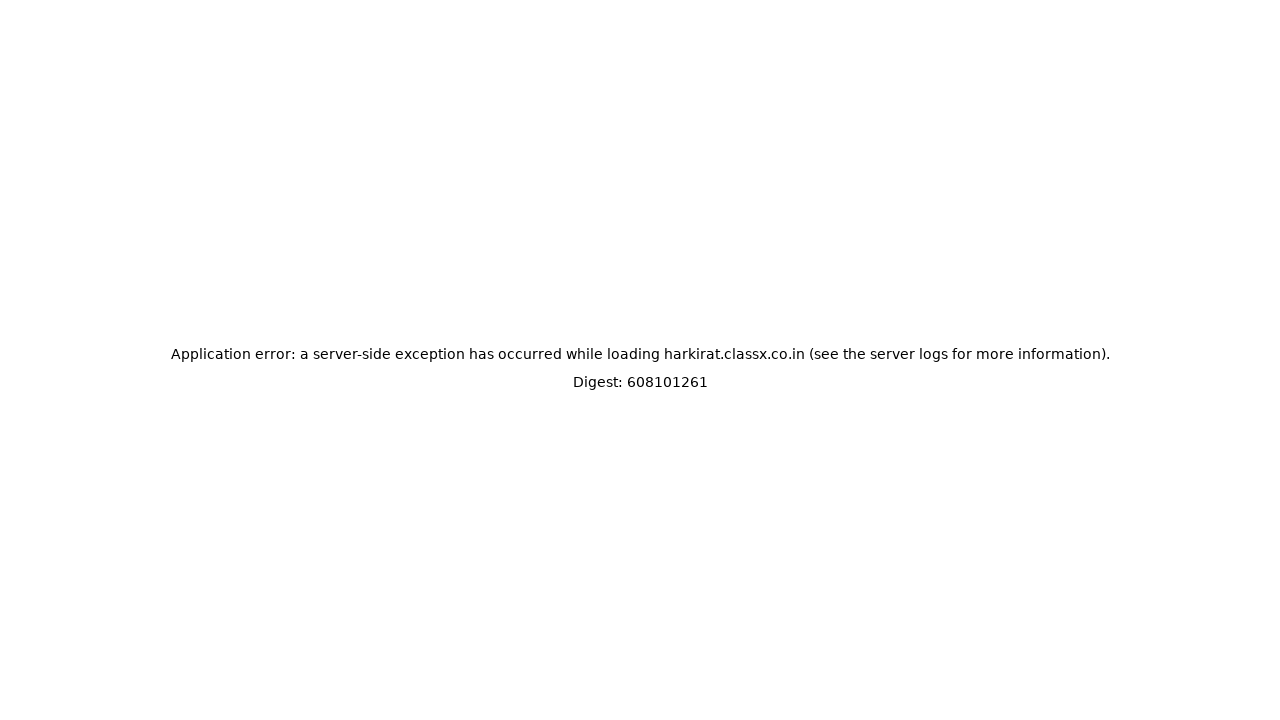